Tests navigation from the Training Support homepage to the About Us page by clicking the About Us link and verifying the page heading.

Starting URL: https://training-support.net

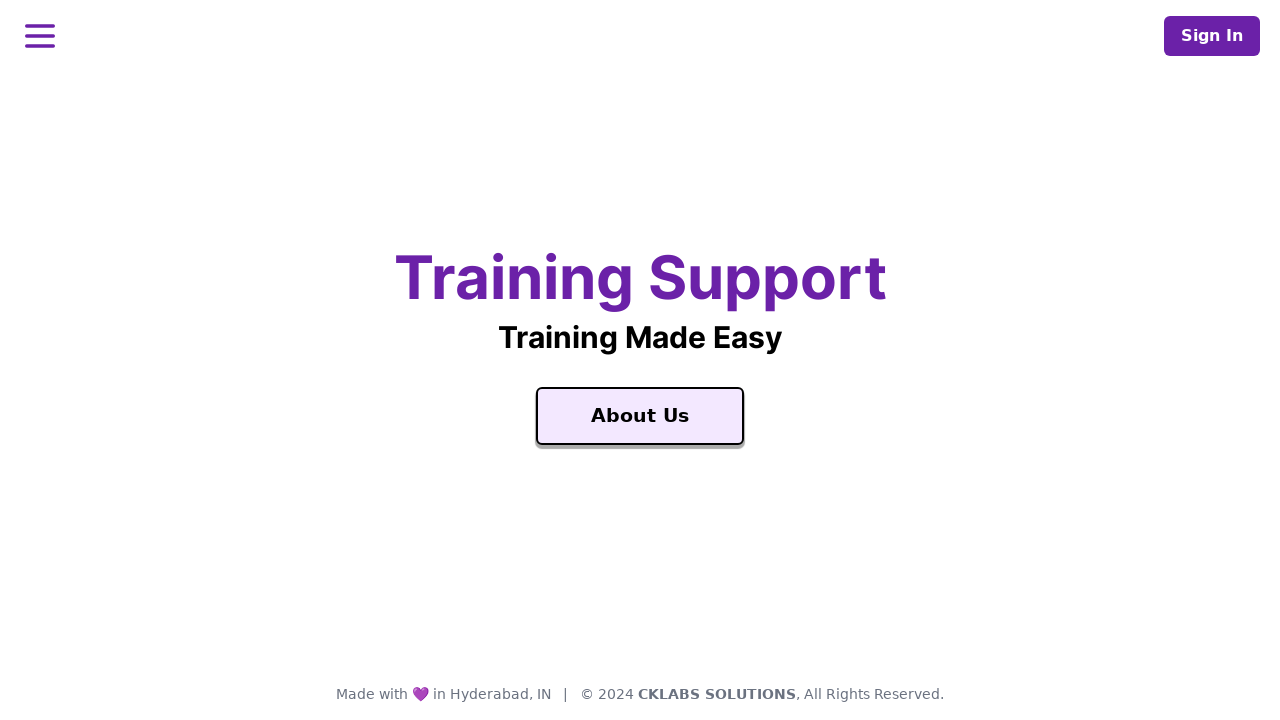

Verified homepage title is 'Training Support'
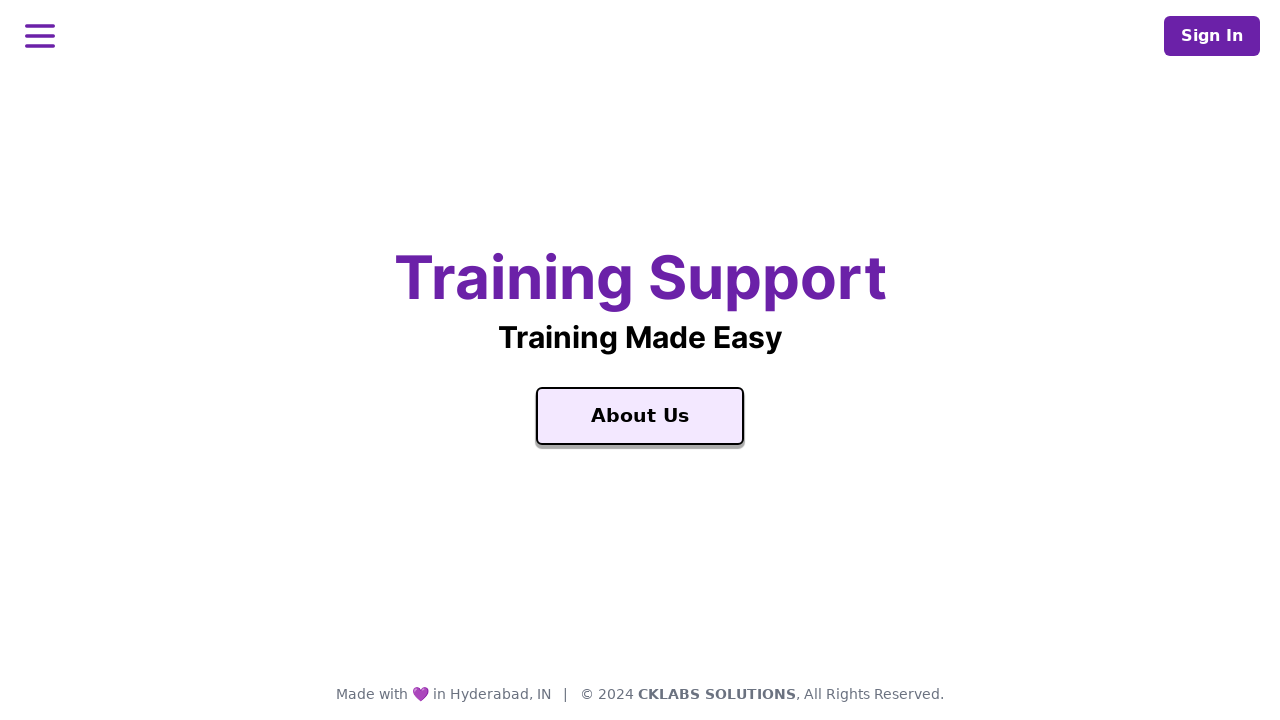

Clicked on the About Us link at (640, 416) on text=About Us
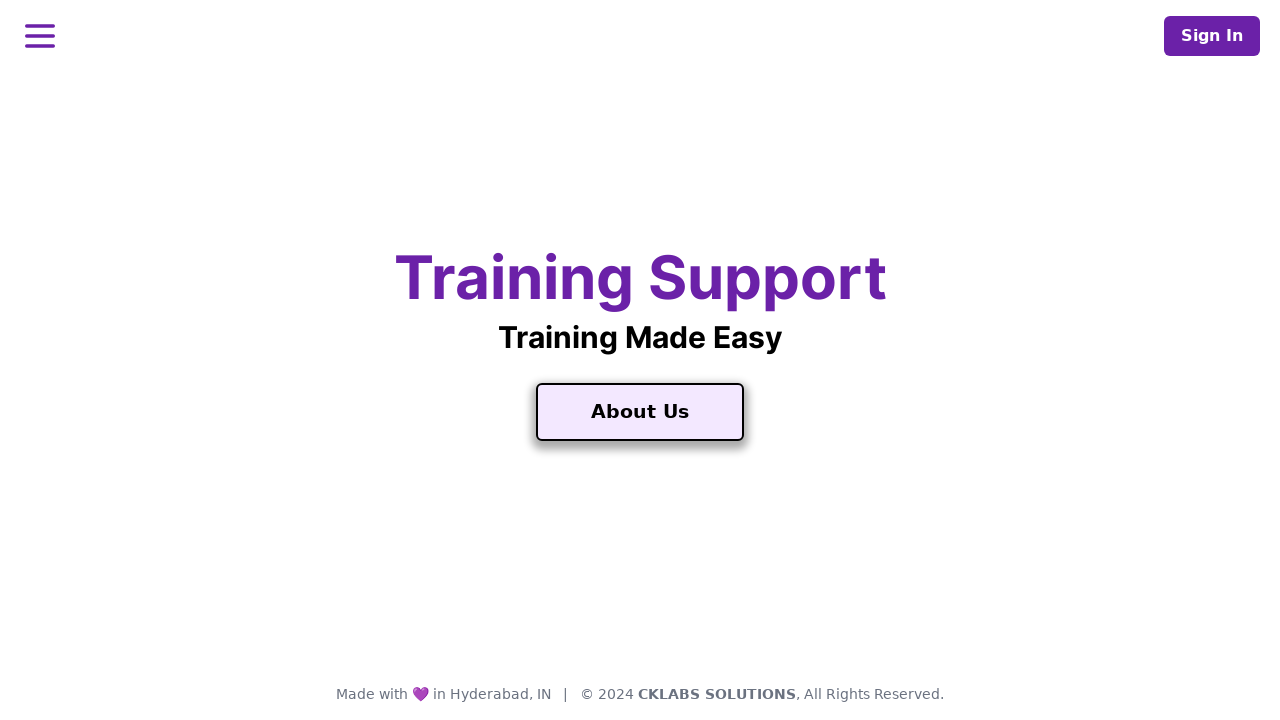

About Us page loaded - title confirmed as 'About Training Support'
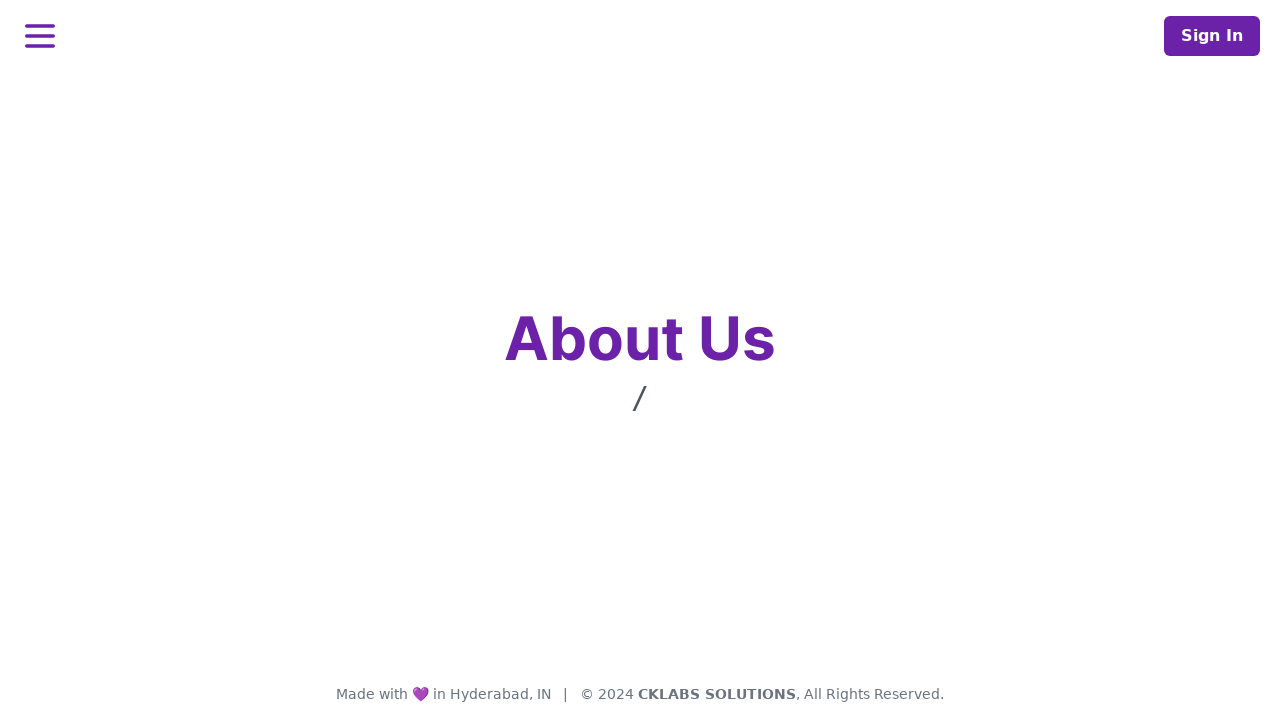

Retrieved page heading from h1.text-center element
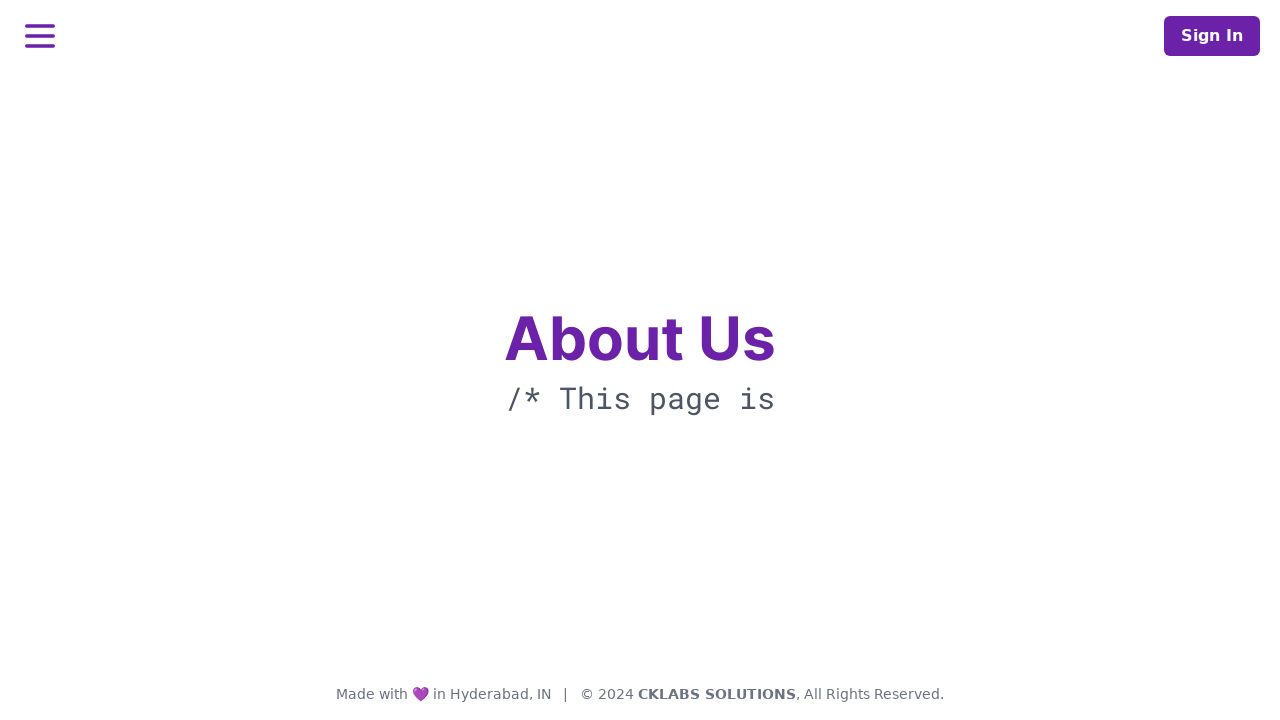

Verified page heading is 'About Us'
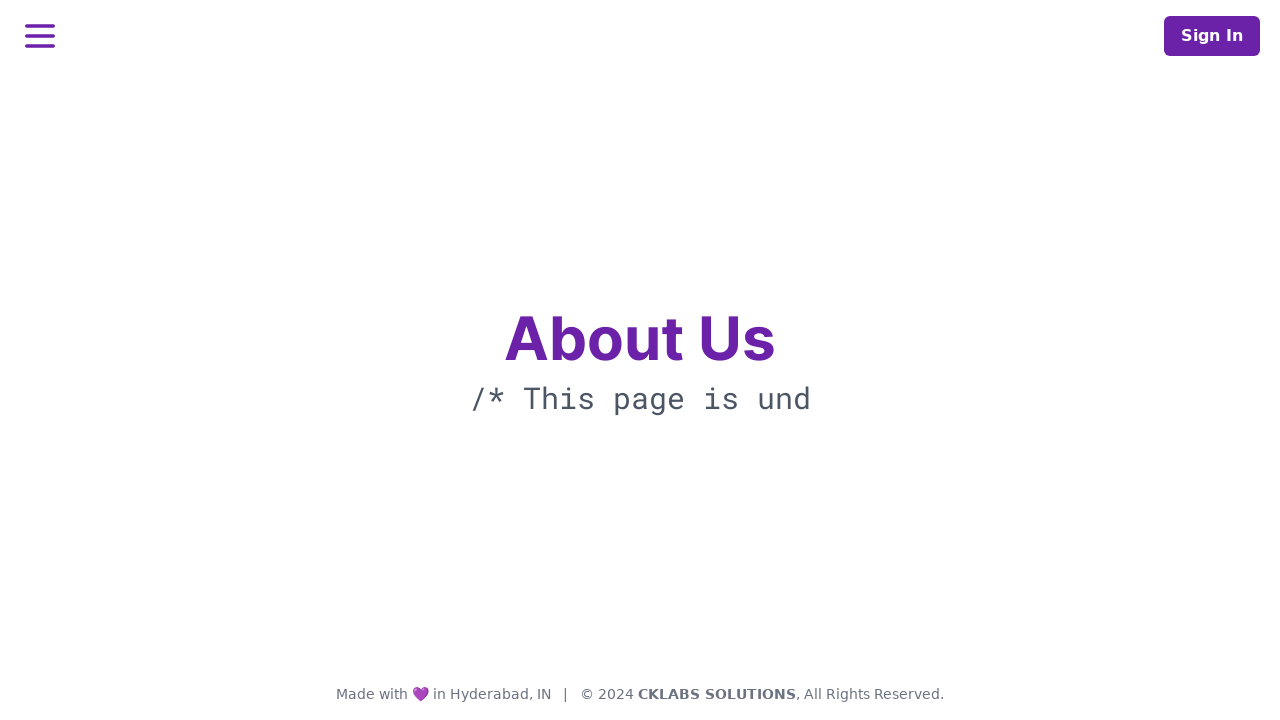

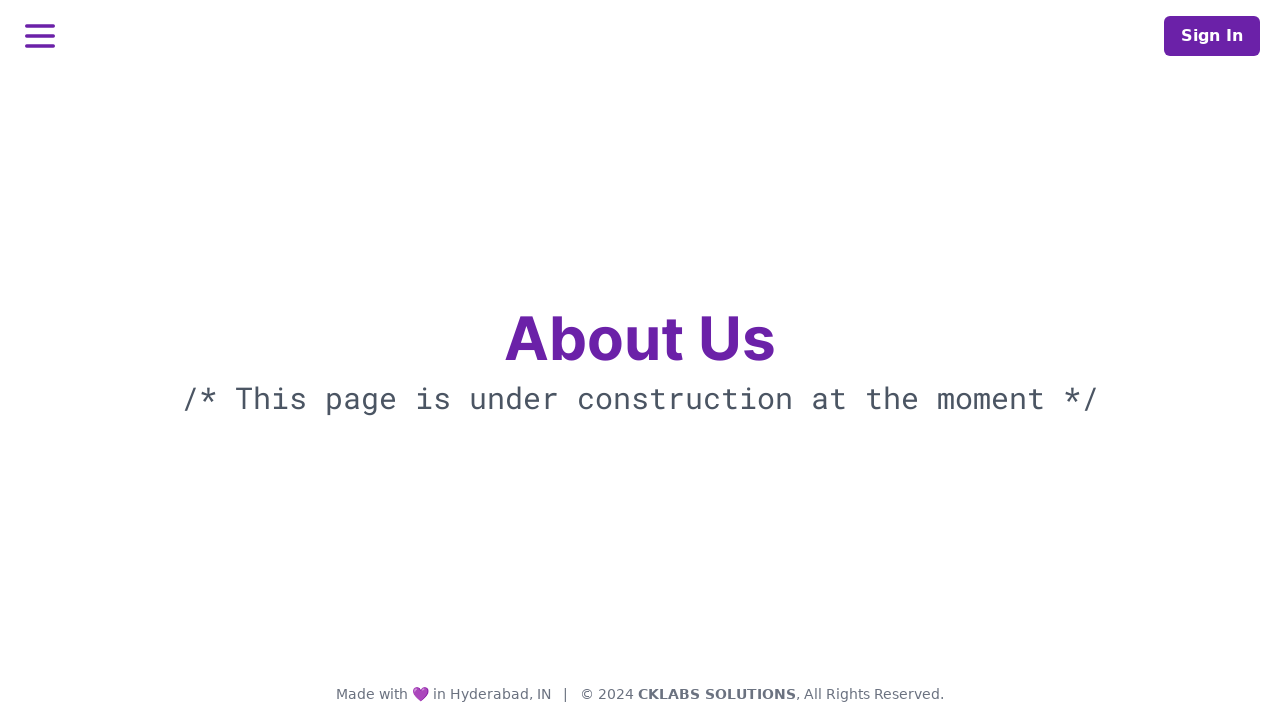